Tests the contact form by navigating to the contact page, selecting a reason, filling in name, email, affiliation, and comment fields, and submitting the form

Starting URL: https://ezid.cdlib.org

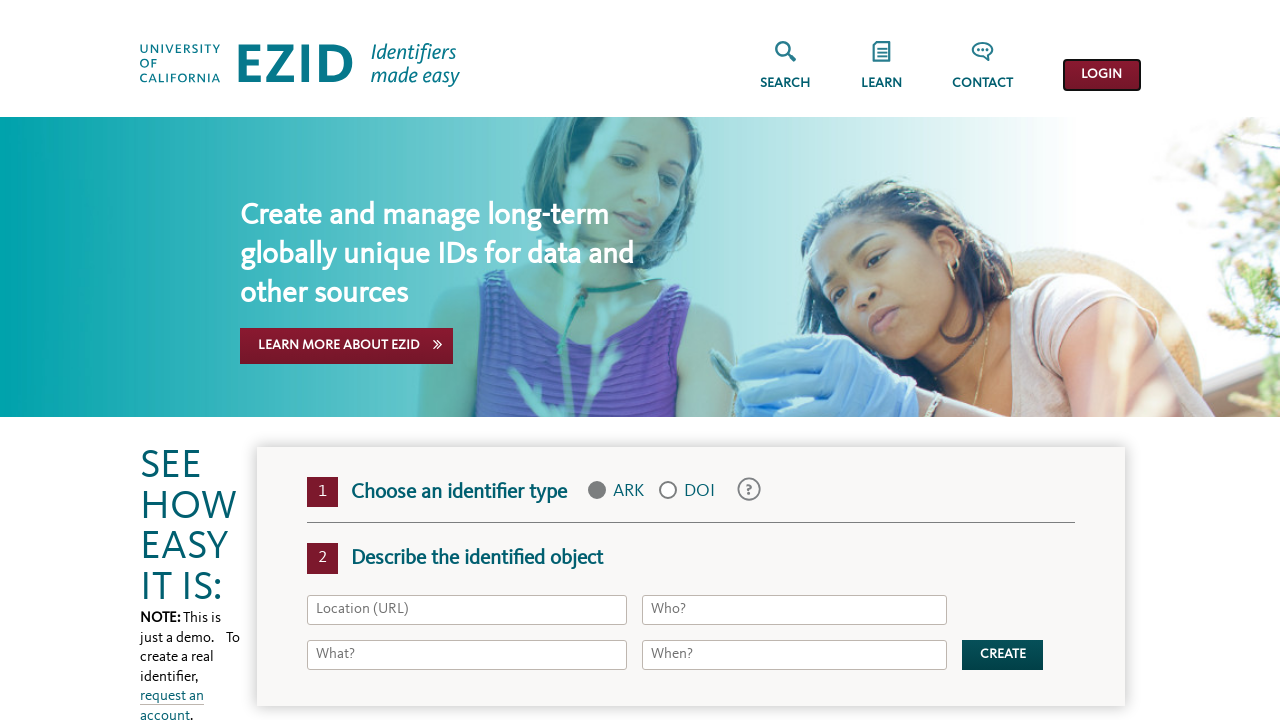

Clicked contact link in header at (983, 71) on xpath=//a[@class='header__nav-item-contact' and contains(text(), 'Contact')]
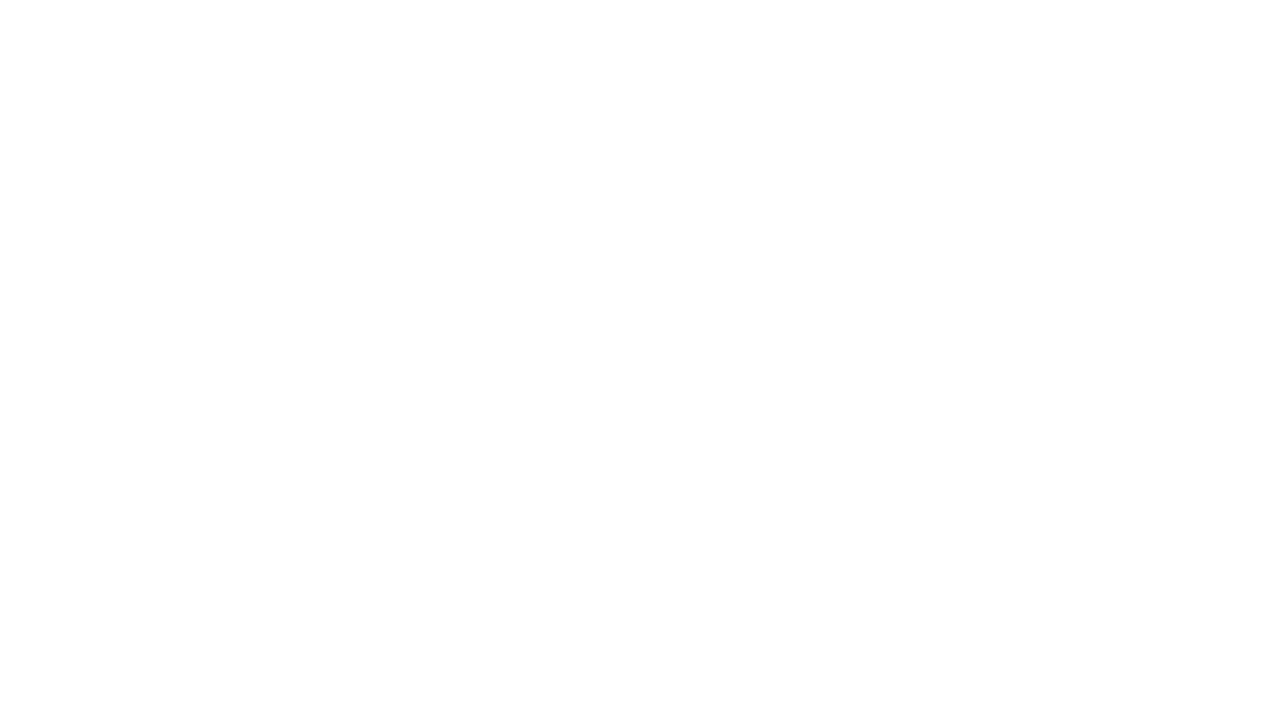

Contact page loaded and contact reason field is visible
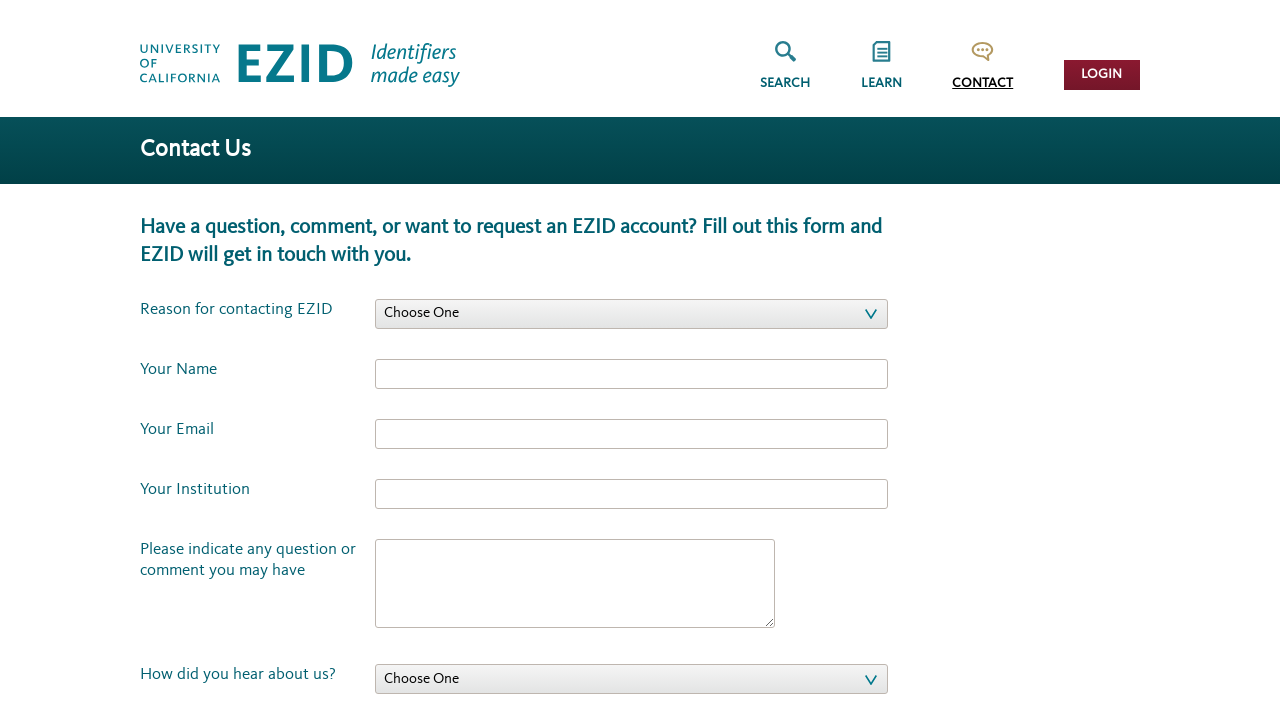

Selected 'Other' from contact reason dropdown on #id_contact_reason
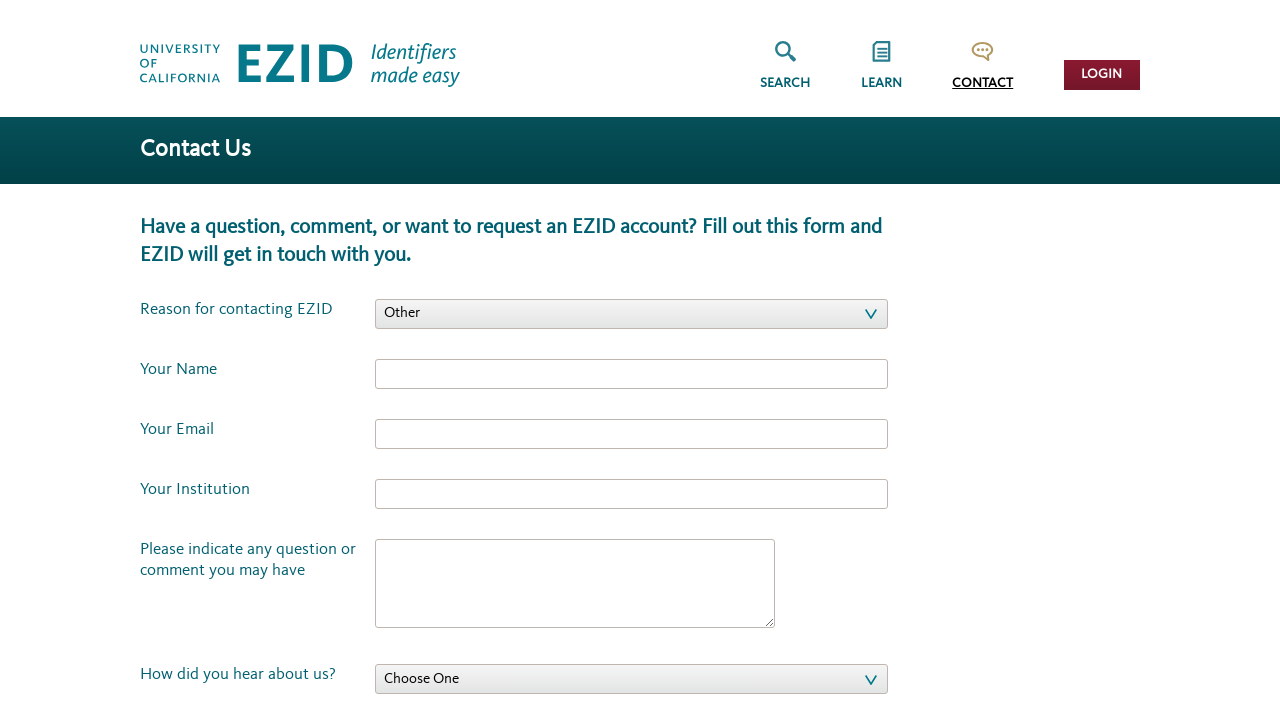

Filled name field with 'test name' on #id_your_name
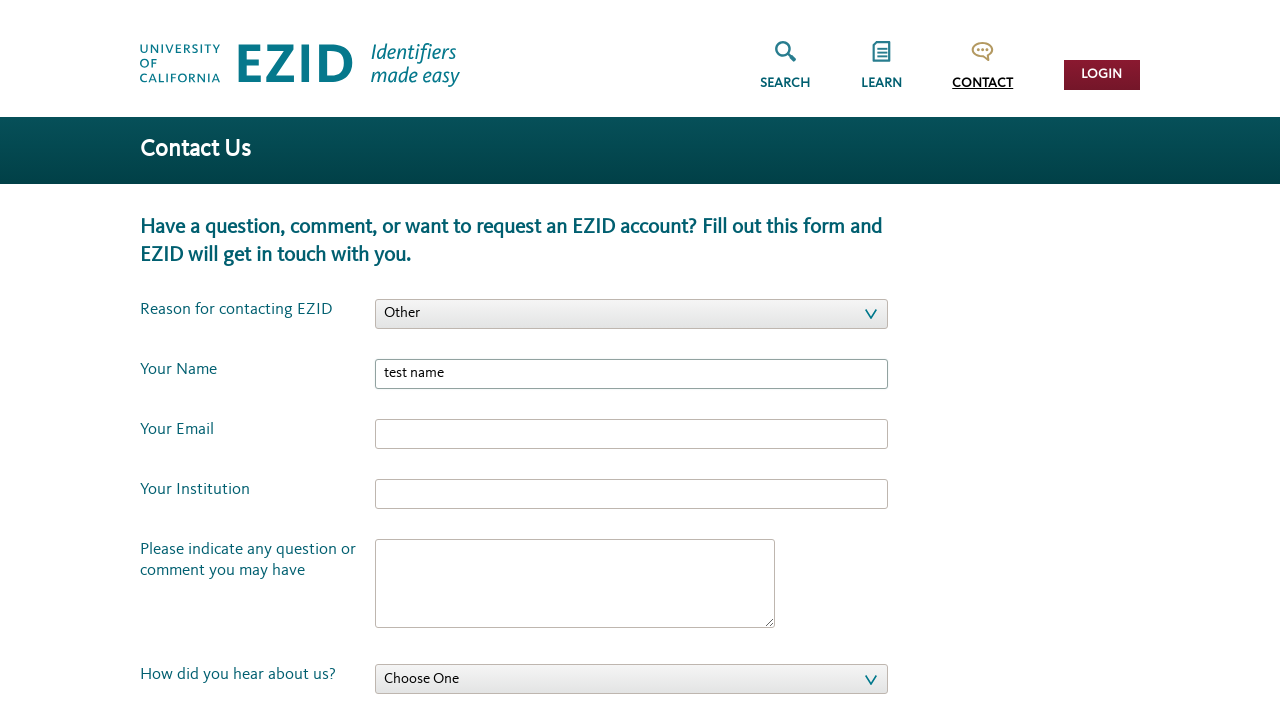

Filled email field with 'ezid.test@cdl.org' on #id_email
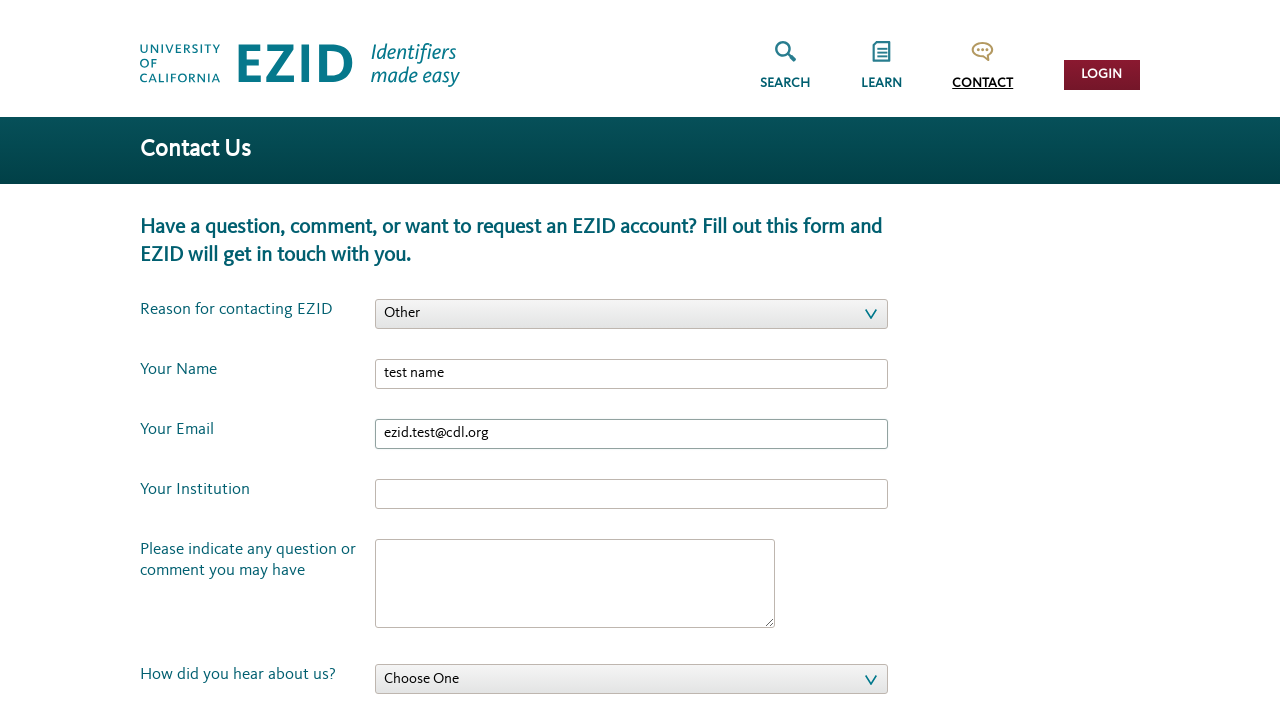

Filled affiliation field with 'CDL' on #id_affiliation
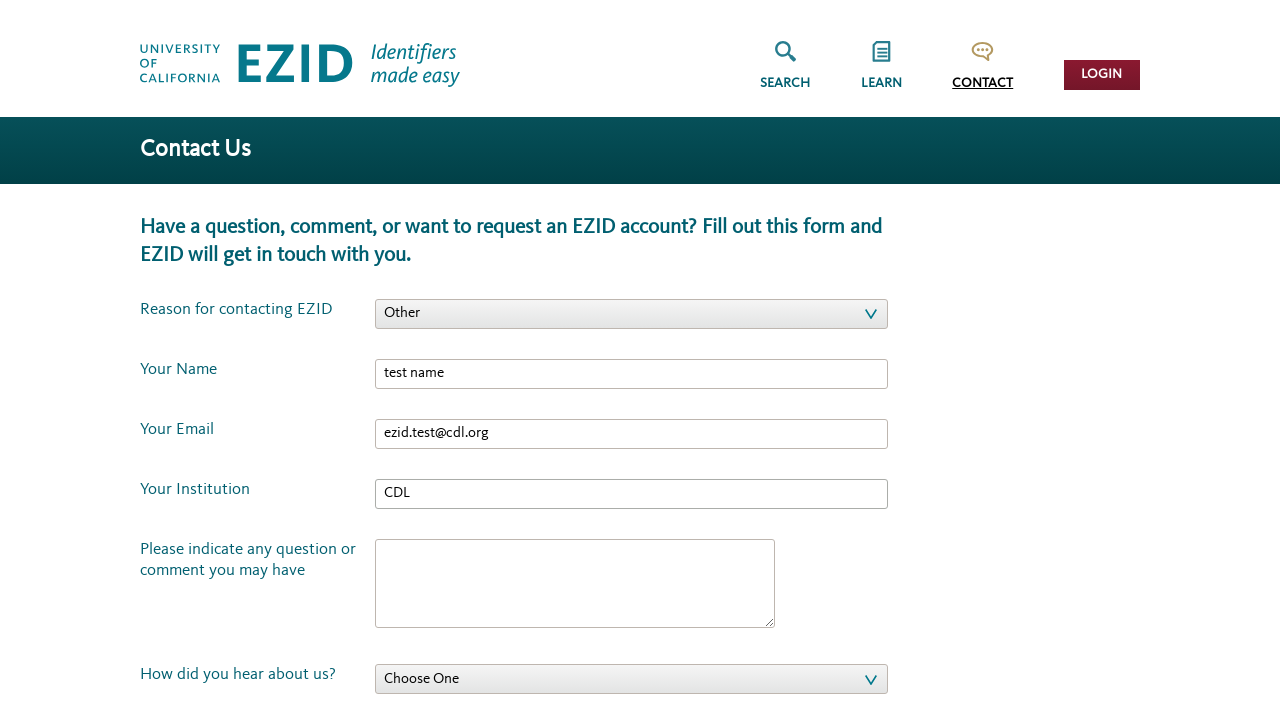

Filled comment field with 'Test contact EZID form' on #id_comment
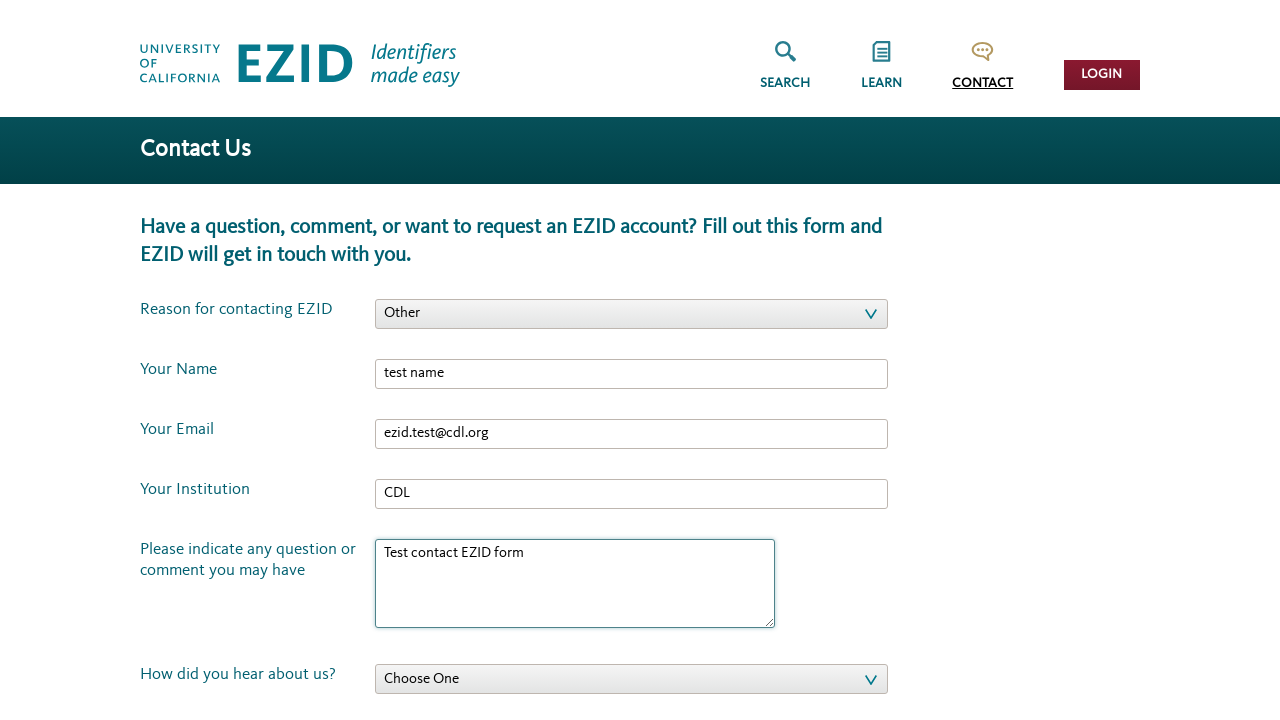

Filled question field with '2' on #id_question
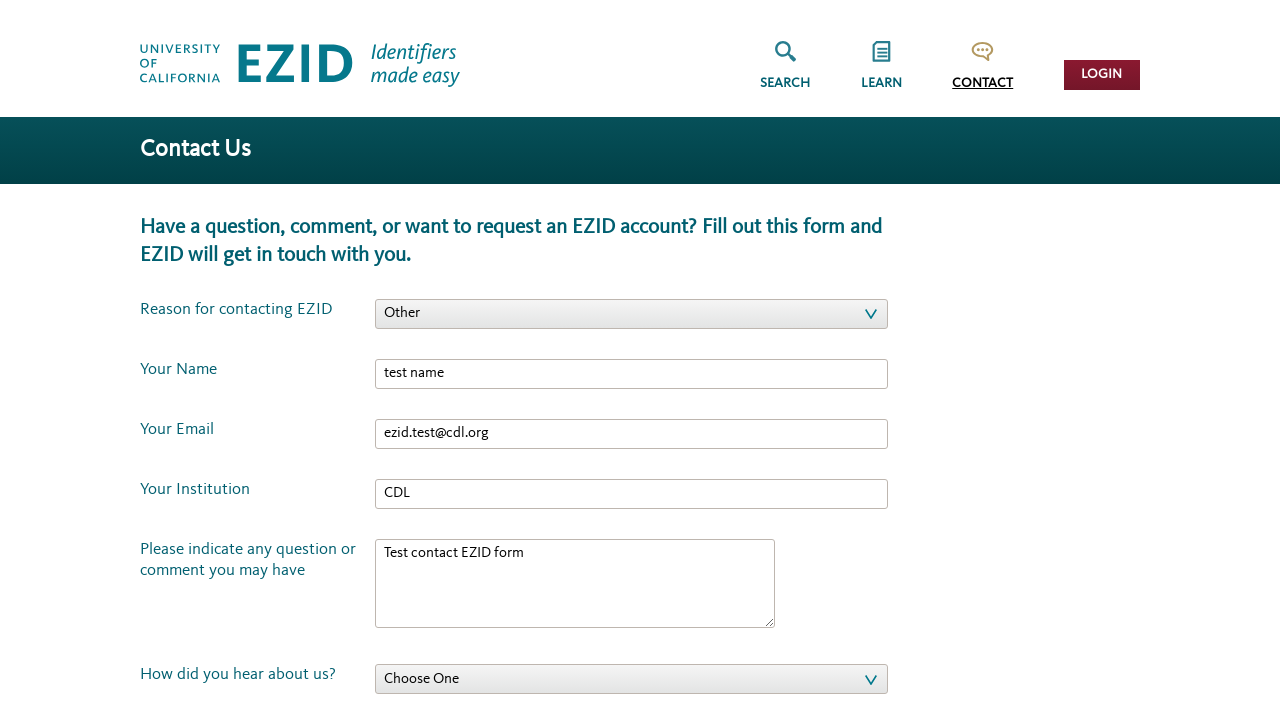

Scrolled submit button into view
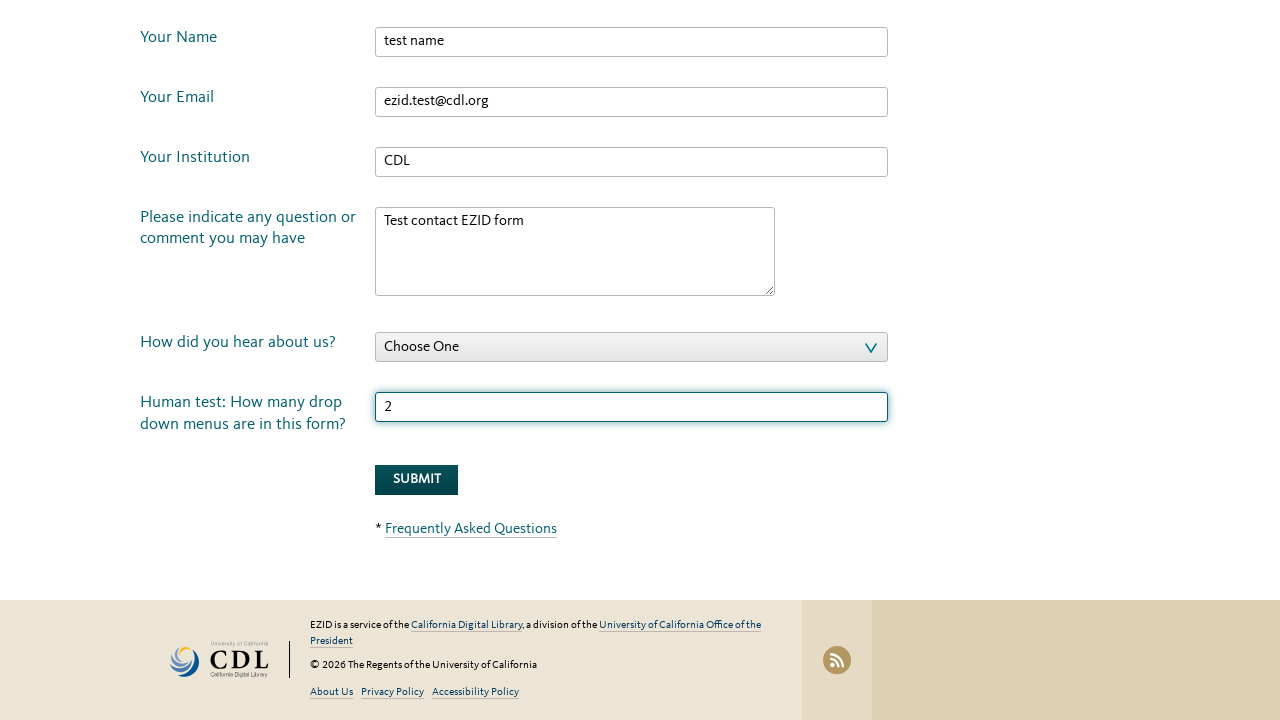

Clicked submit button to submit contact form at (417, 480) on xpath=//button[@class='button__primary general__form-submit']
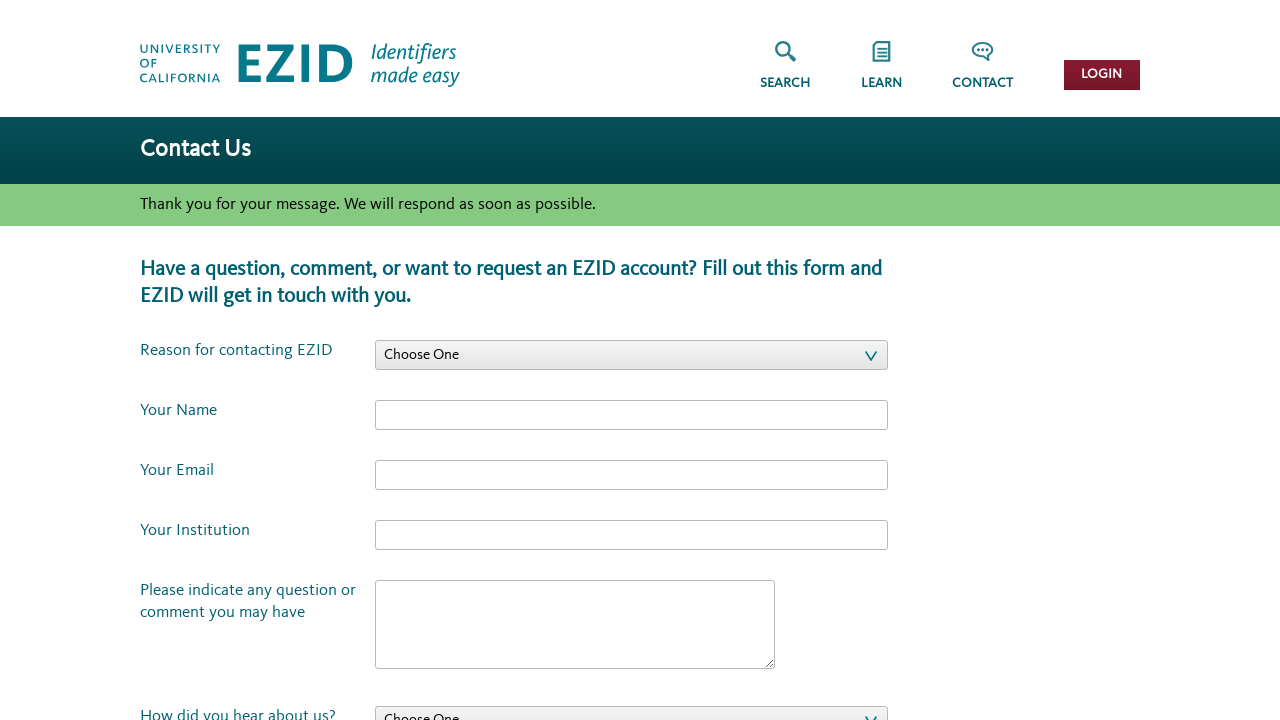

Waited 2 seconds for form submission response
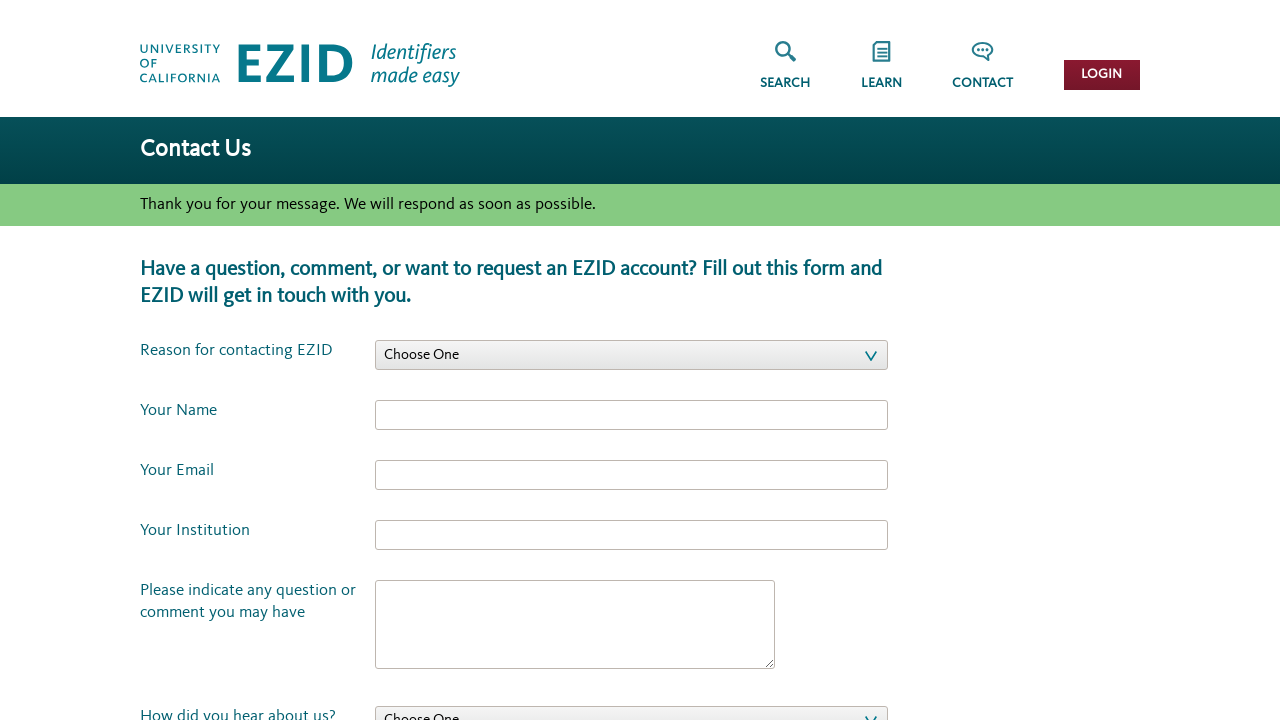

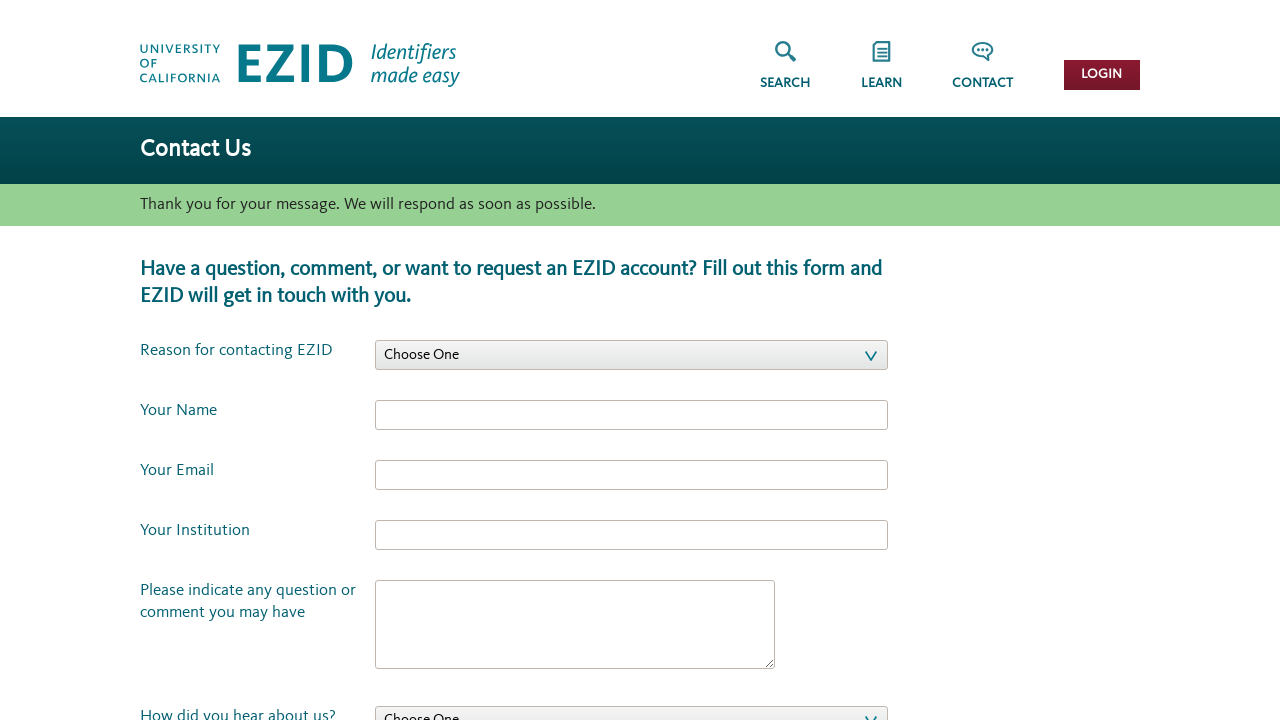